Tests GitHub search functionality by searching for a repository and verifying the issues tab is present

Starting URL: https://github.com

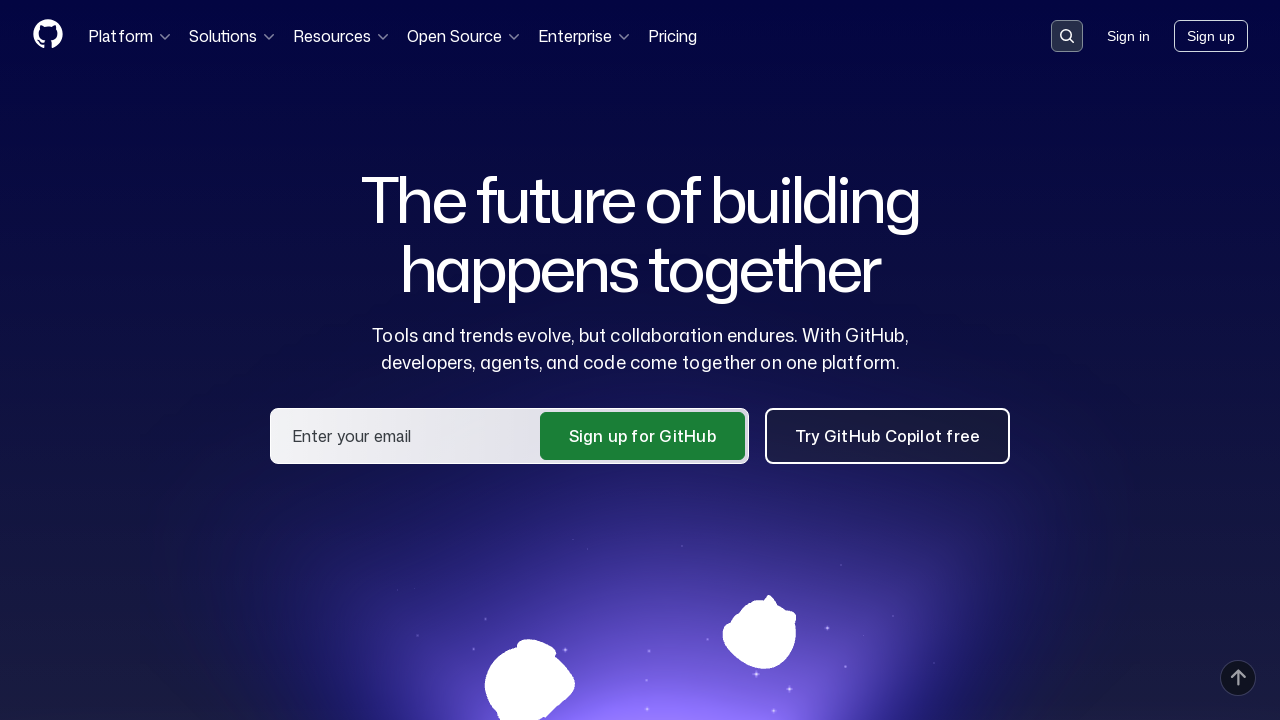

Clicked search button in header at (1067, 36) on .header-search-button
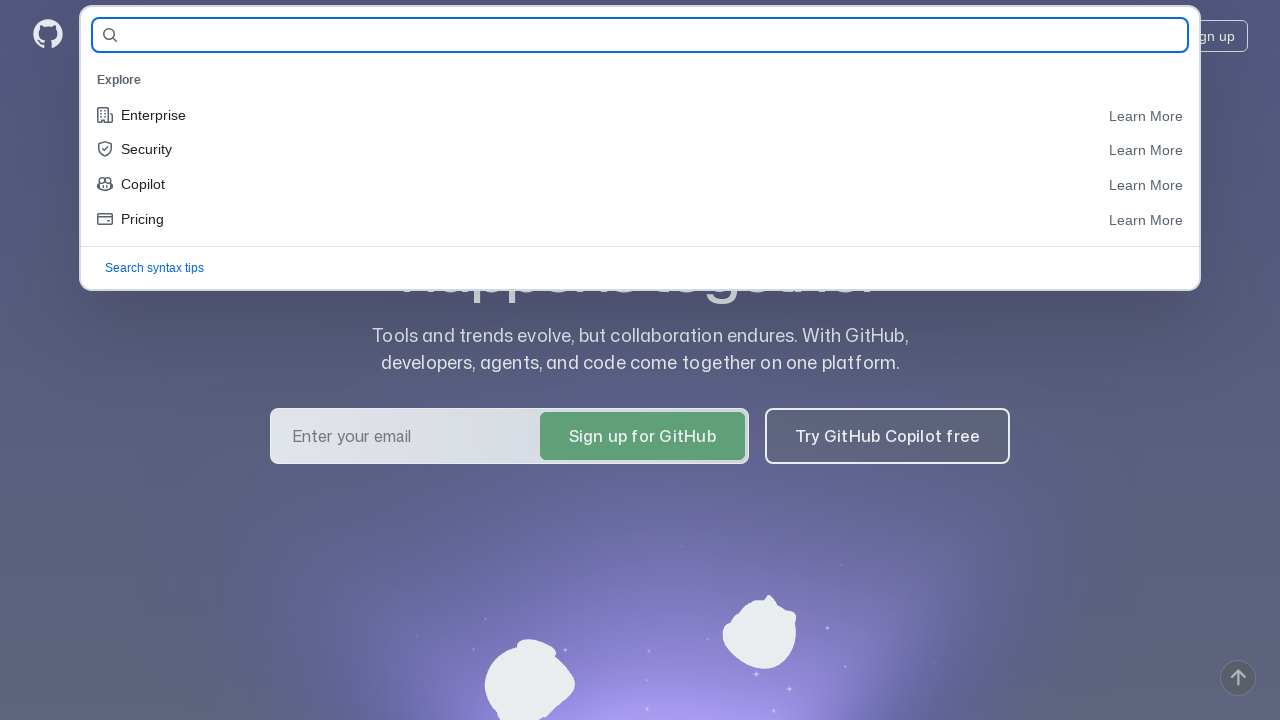

Filled search field with 'DariaS2302/Homework_08.10' on #query-builder-test
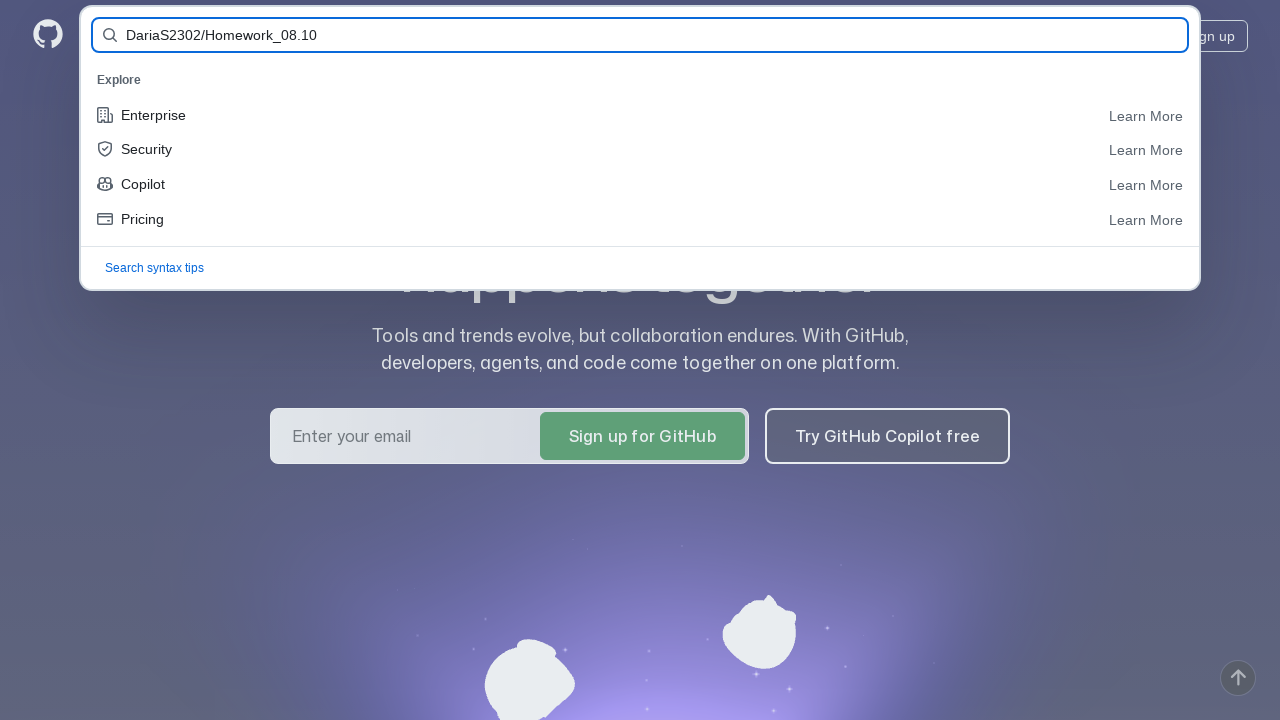

Pressed Enter to search for repository on #query-builder-test
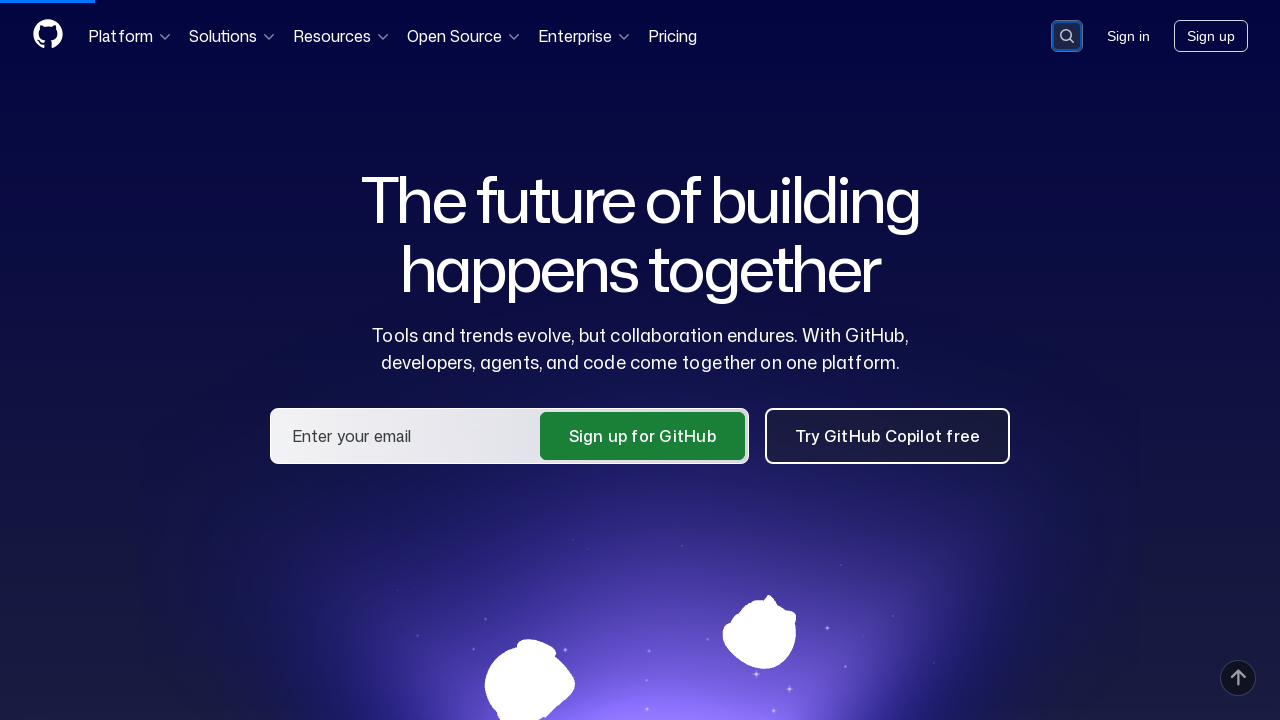

Clicked on repository link 'DariaS2302/Homework_08.10' in search results at (479, 161) on a:has-text('DariaS2302/Homework_08.10')
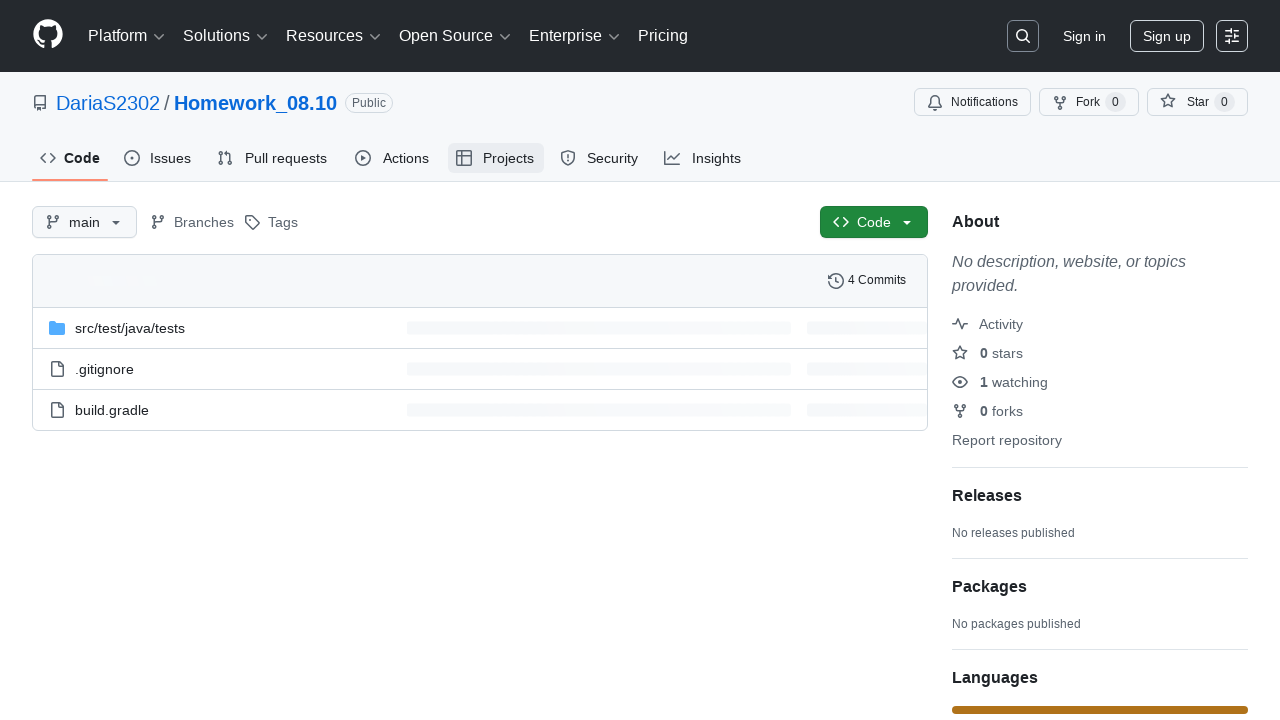

Verified issues tab is present on repository page
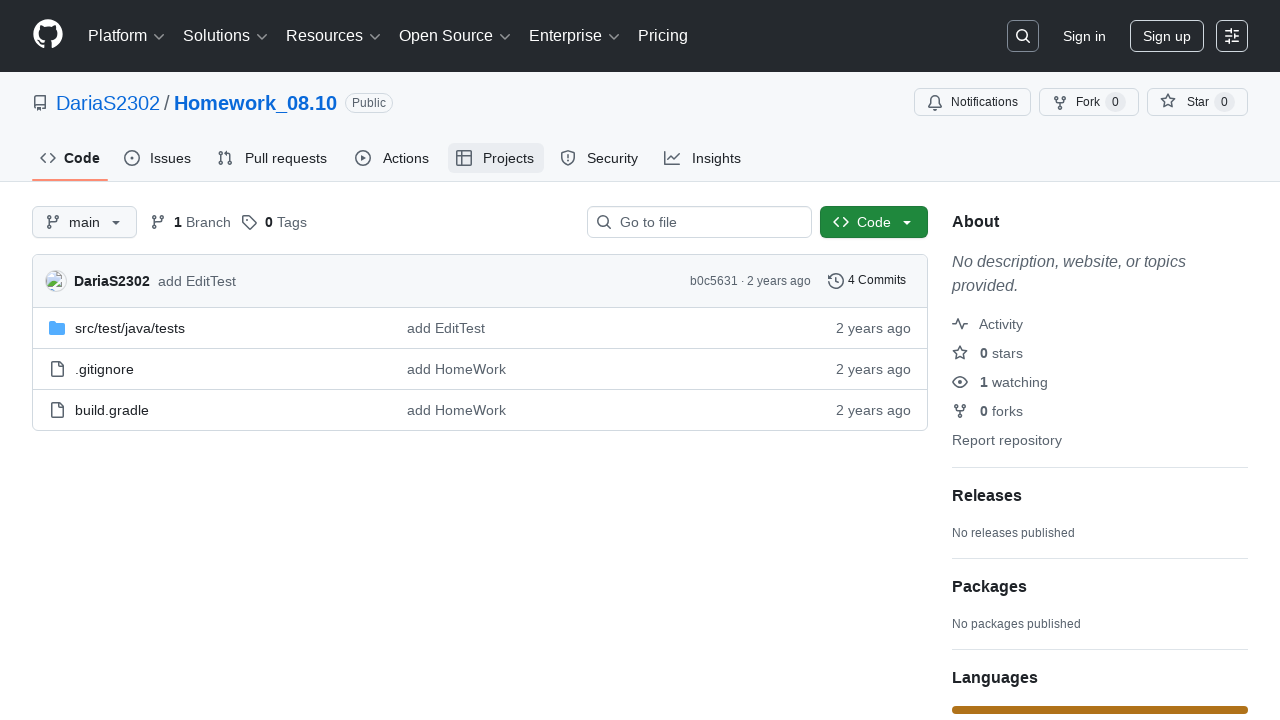

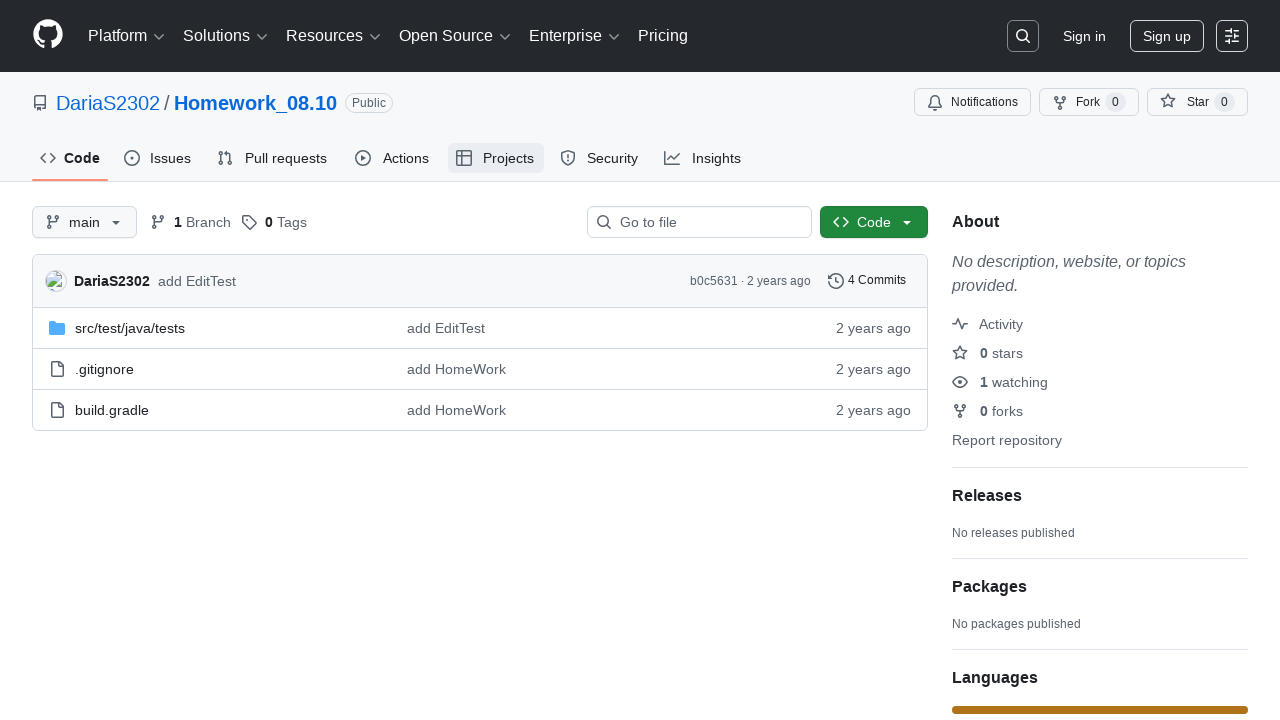